Tests search input functionality by entering text into the search field and verifying the input value

Starting URL: https://www.moyo.ua/ua/

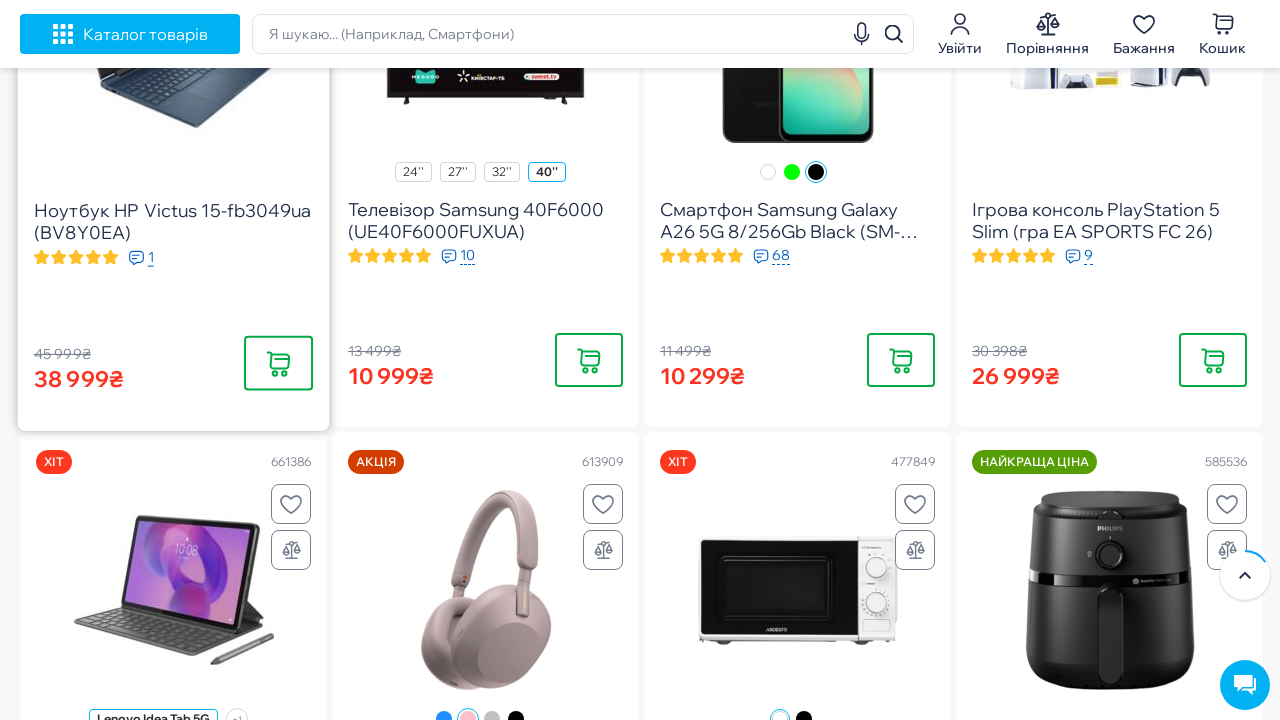

Filled search input field with 'Test query' on #search-input
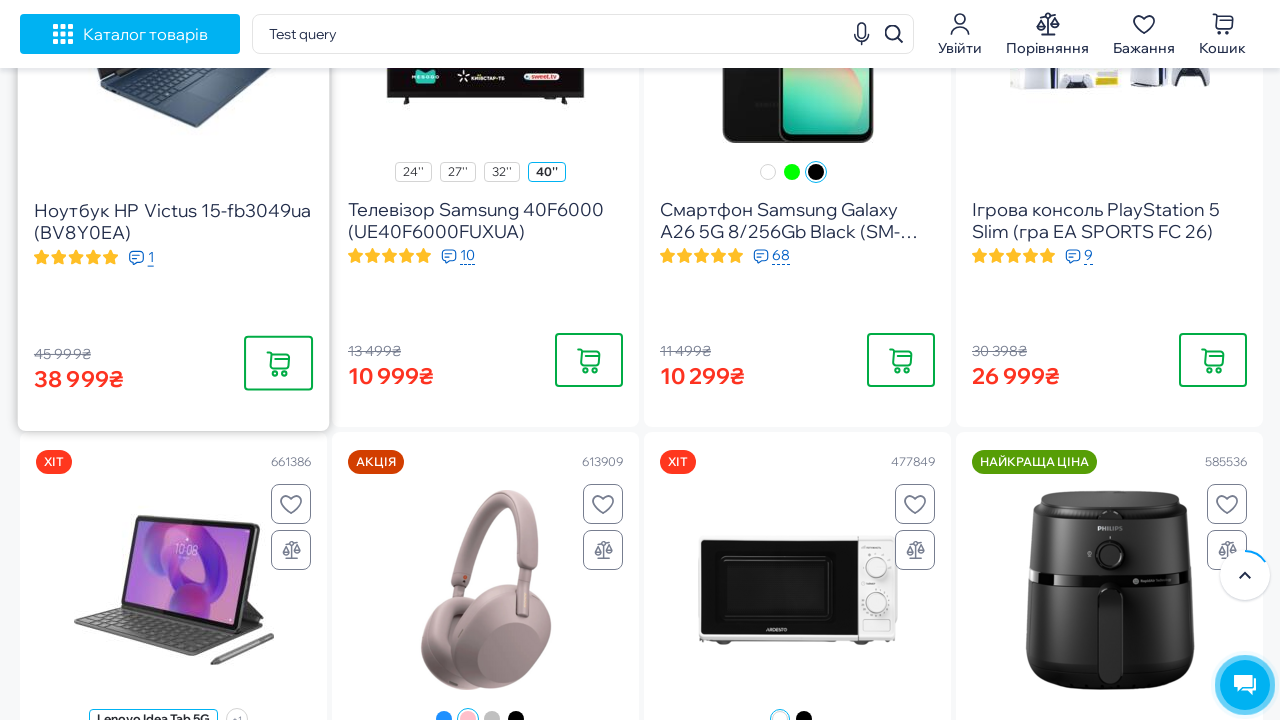

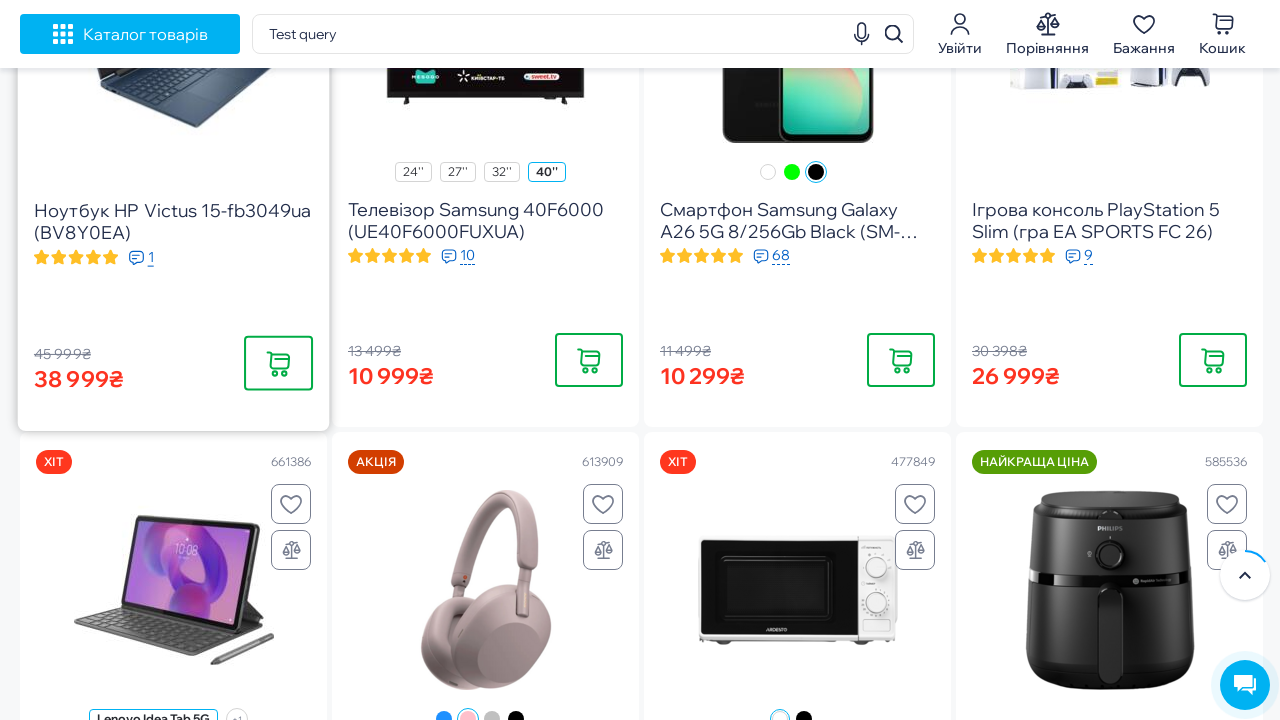